Tests handling a custom popup modal by clicking a button to open it and then clicking the close button to dismiss it

Starting URL: https://konflic.github.io/examples/pages/alerts.html

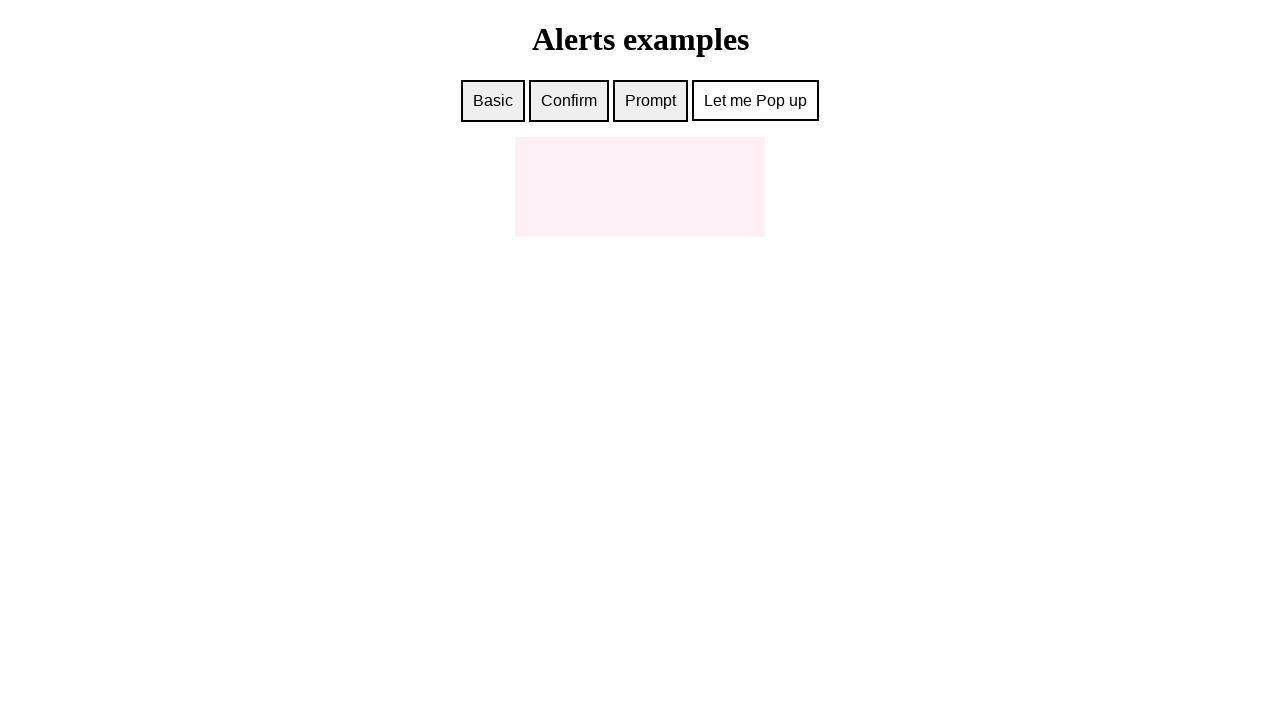

Clicked button to open custom popup modal at (756, 100) on a.button
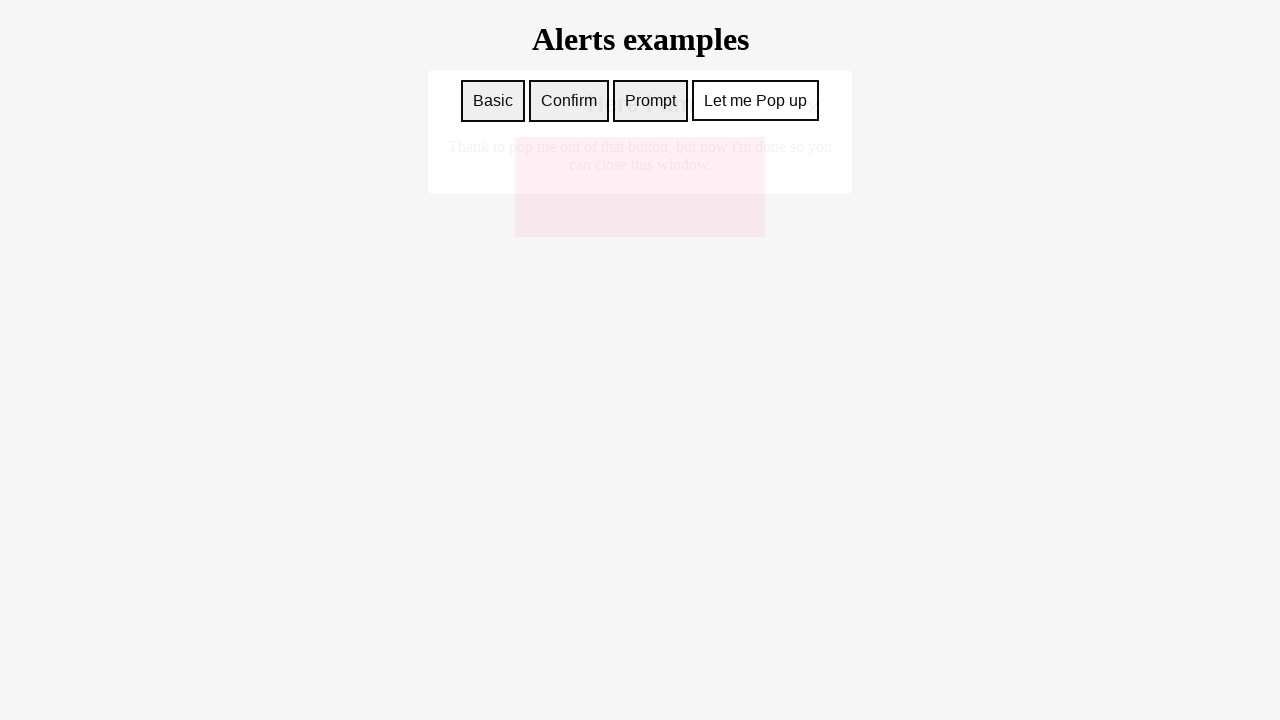

Custom popup modal became visible
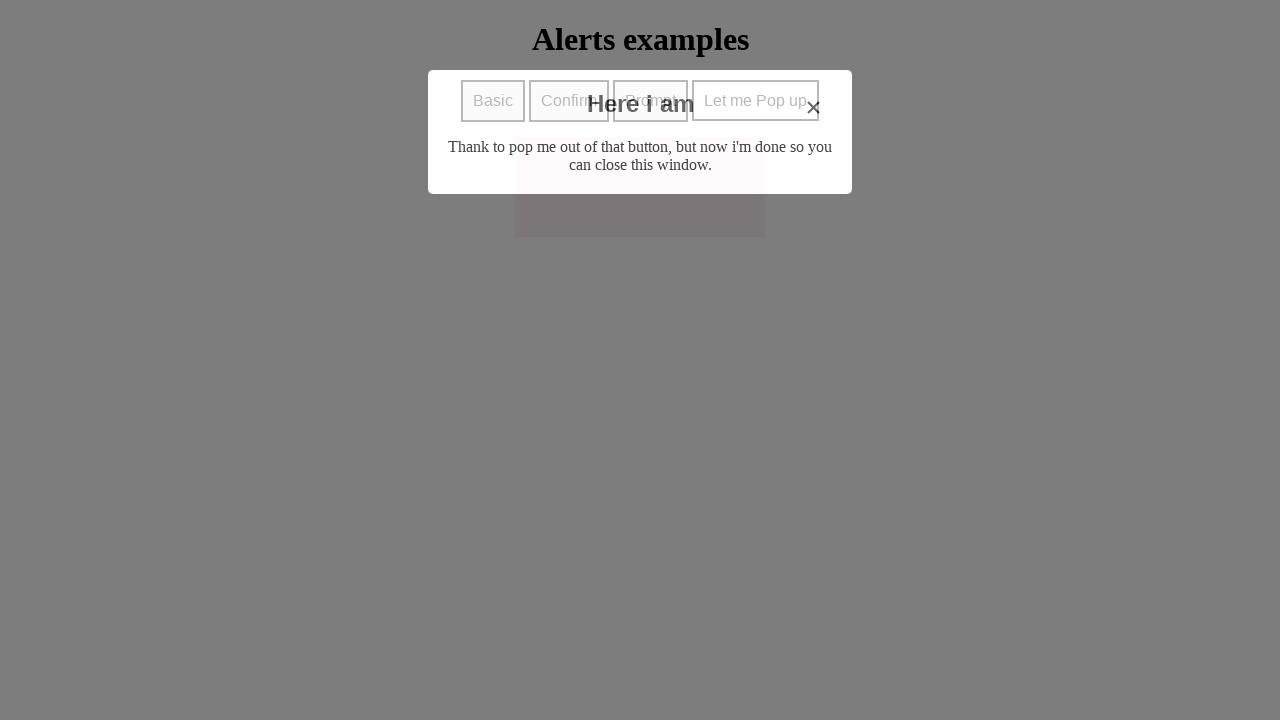

Clicked close button to dismiss popup at (814, 107) on a.close
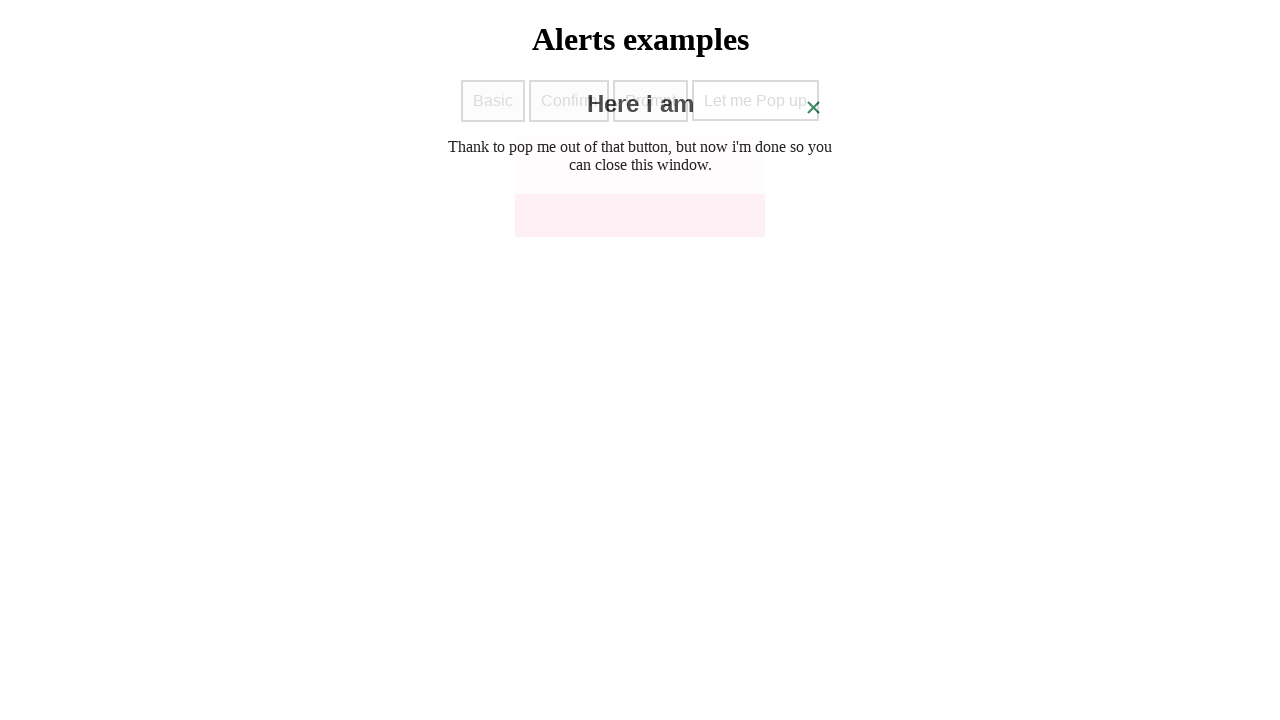

Custom popup modal was dismissed and is no longer visible
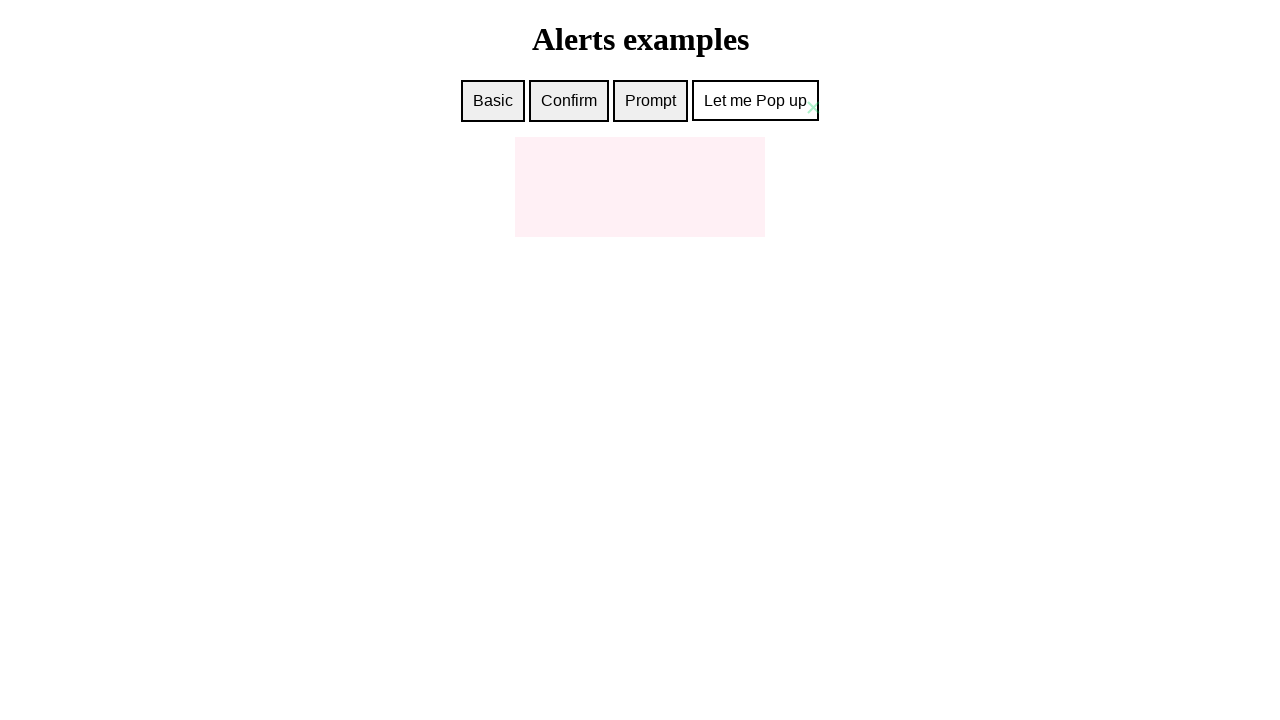

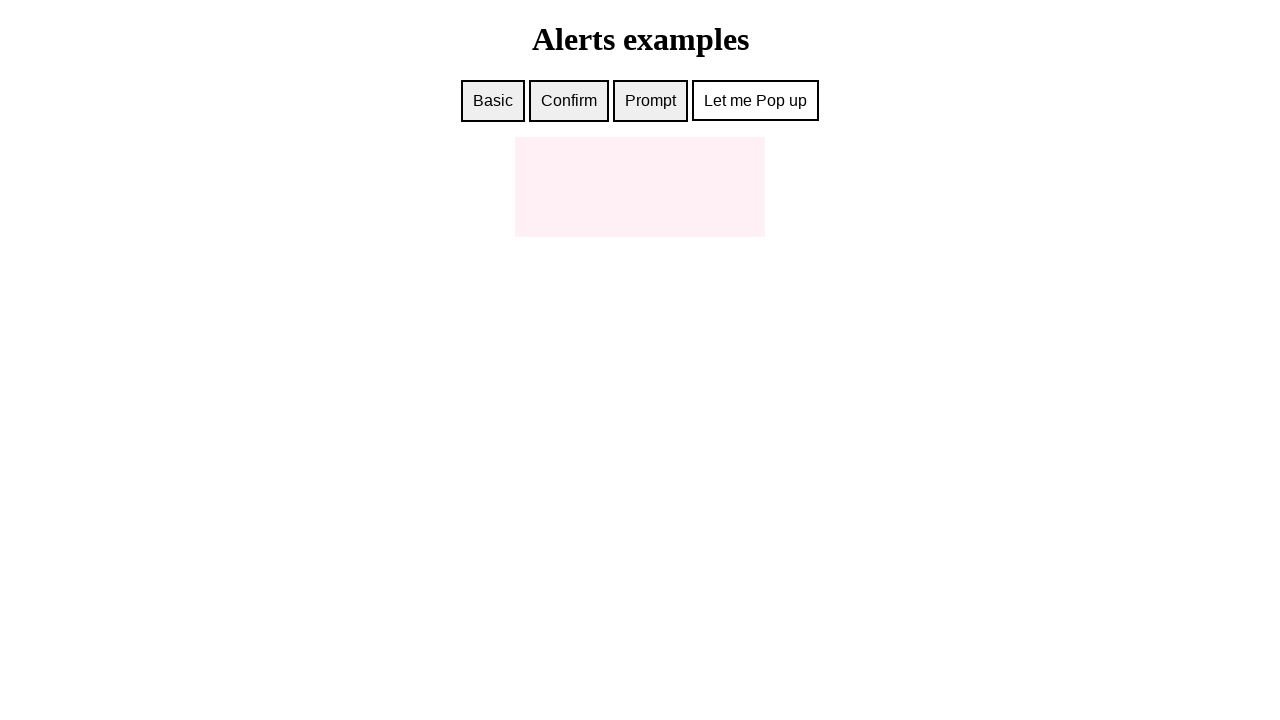